Tests that a todo item is removed when edited to an empty string

Starting URL: https://demo.playwright.dev/todomvc

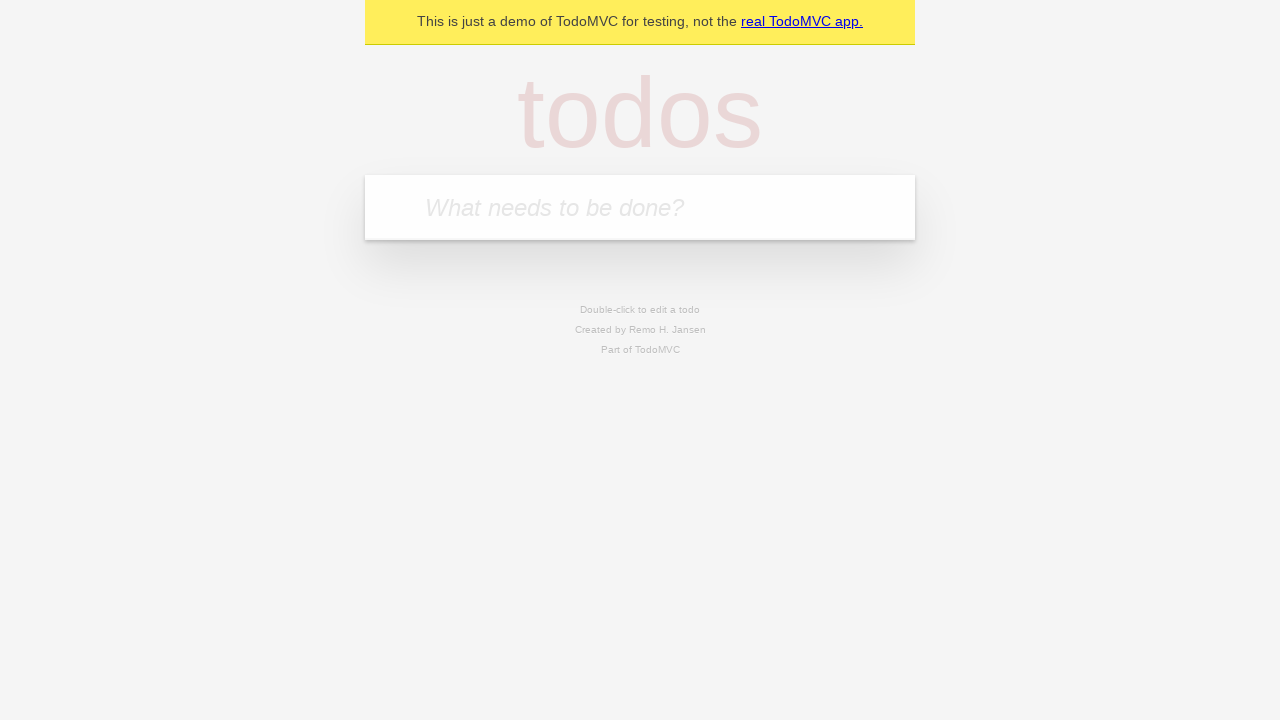

Filled todo input with 'buy some cheese' on internal:attr=[placeholder="What needs to be done?"i]
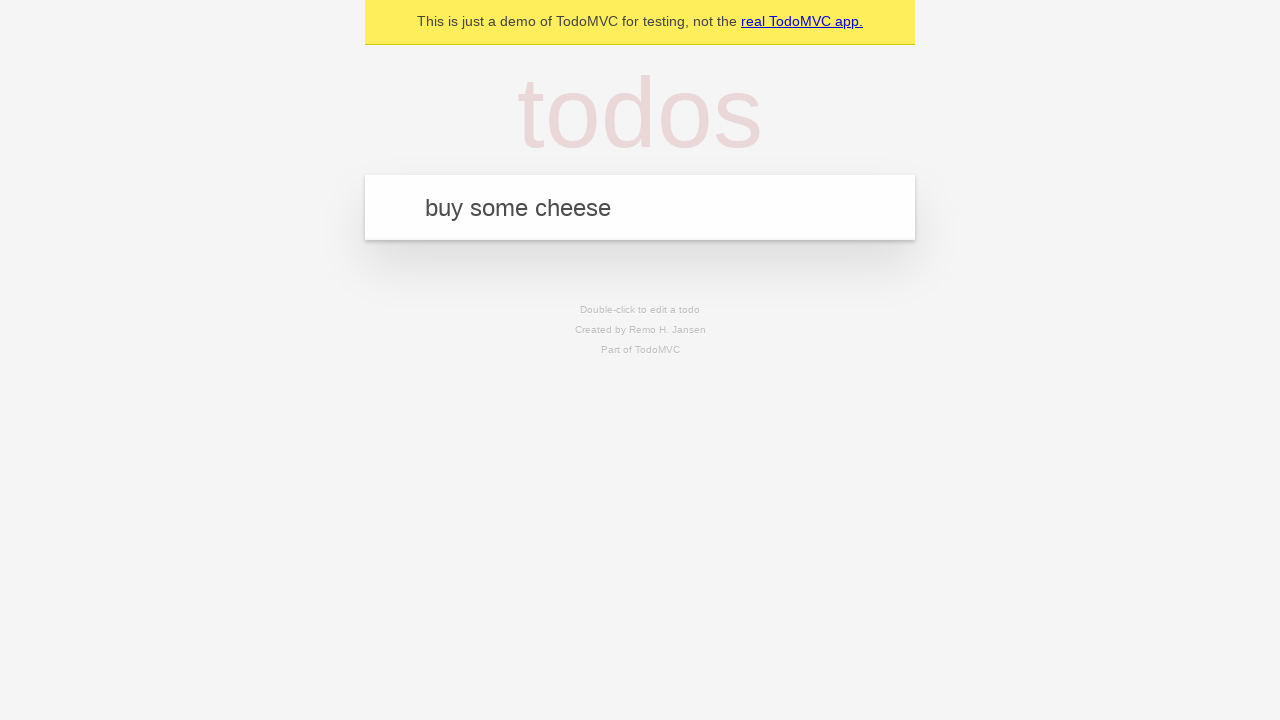

Pressed Enter to create first todo item on internal:attr=[placeholder="What needs to be done?"i]
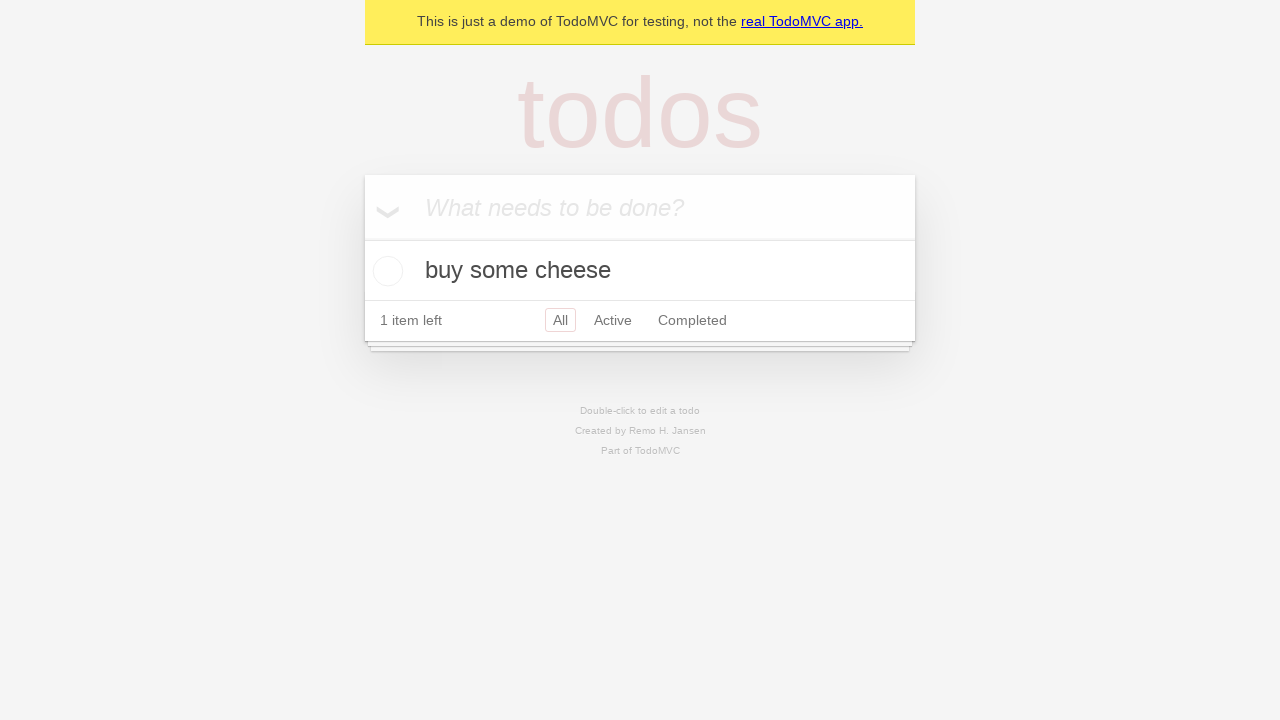

Filled todo input with 'feed the cat' on internal:attr=[placeholder="What needs to be done?"i]
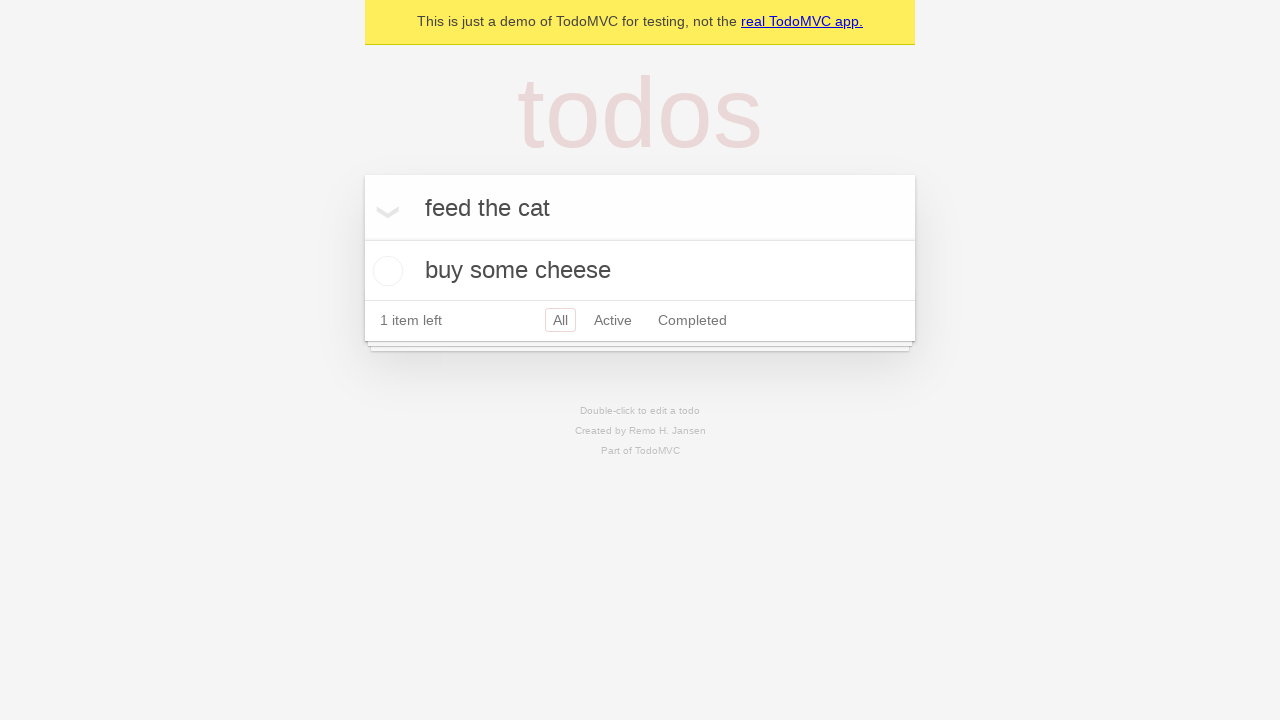

Pressed Enter to create second todo item on internal:attr=[placeholder="What needs to be done?"i]
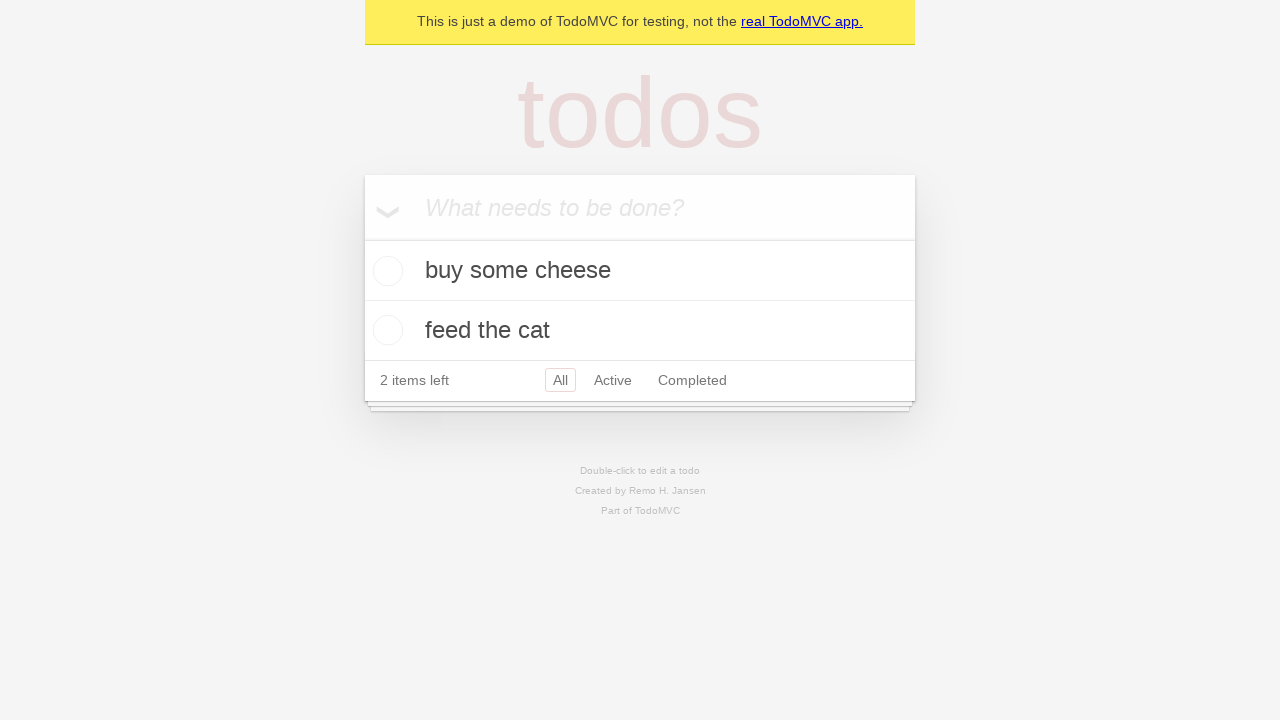

Filled todo input with 'book a doctors appointment' on internal:attr=[placeholder="What needs to be done?"i]
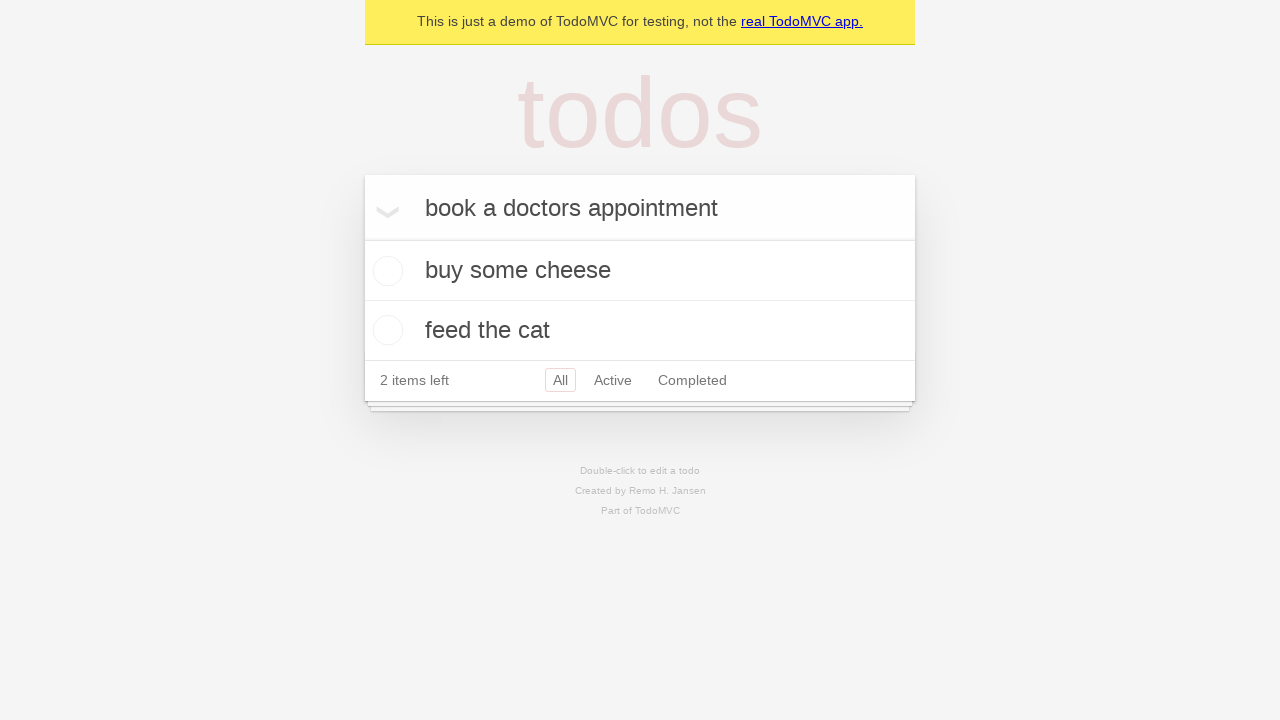

Pressed Enter to create third todo item on internal:attr=[placeholder="What needs to be done?"i]
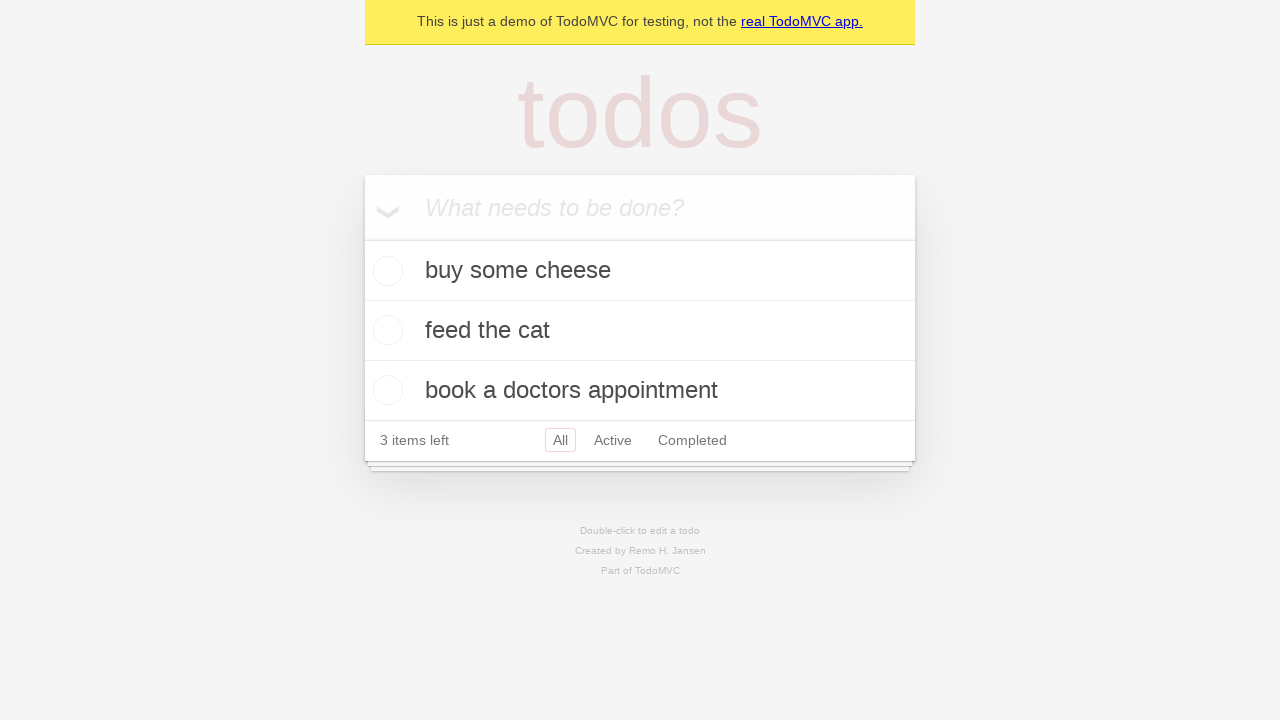

Double-clicked on second todo item to enter edit mode at (640, 331) on internal:testid=[data-testid="todo-item"s] >> nth=1
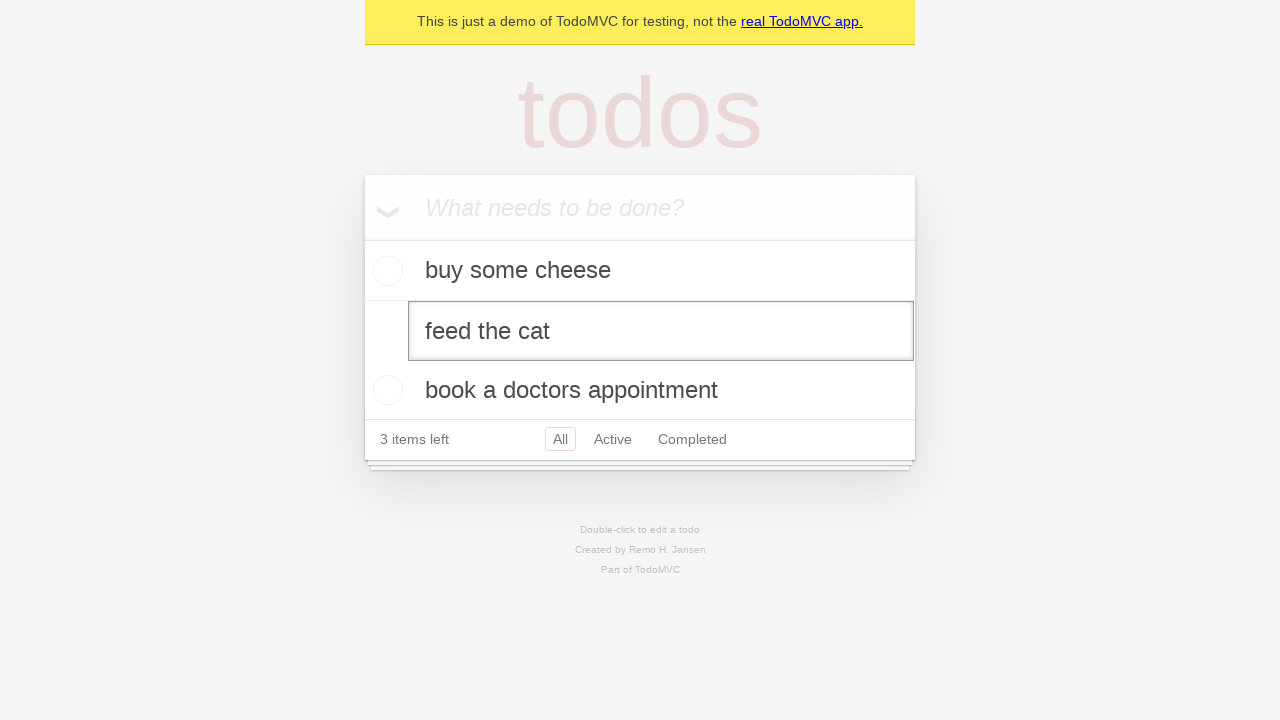

Cleared the text in the edit field on internal:testid=[data-testid="todo-item"s] >> nth=1 >> internal:role=textbox[nam
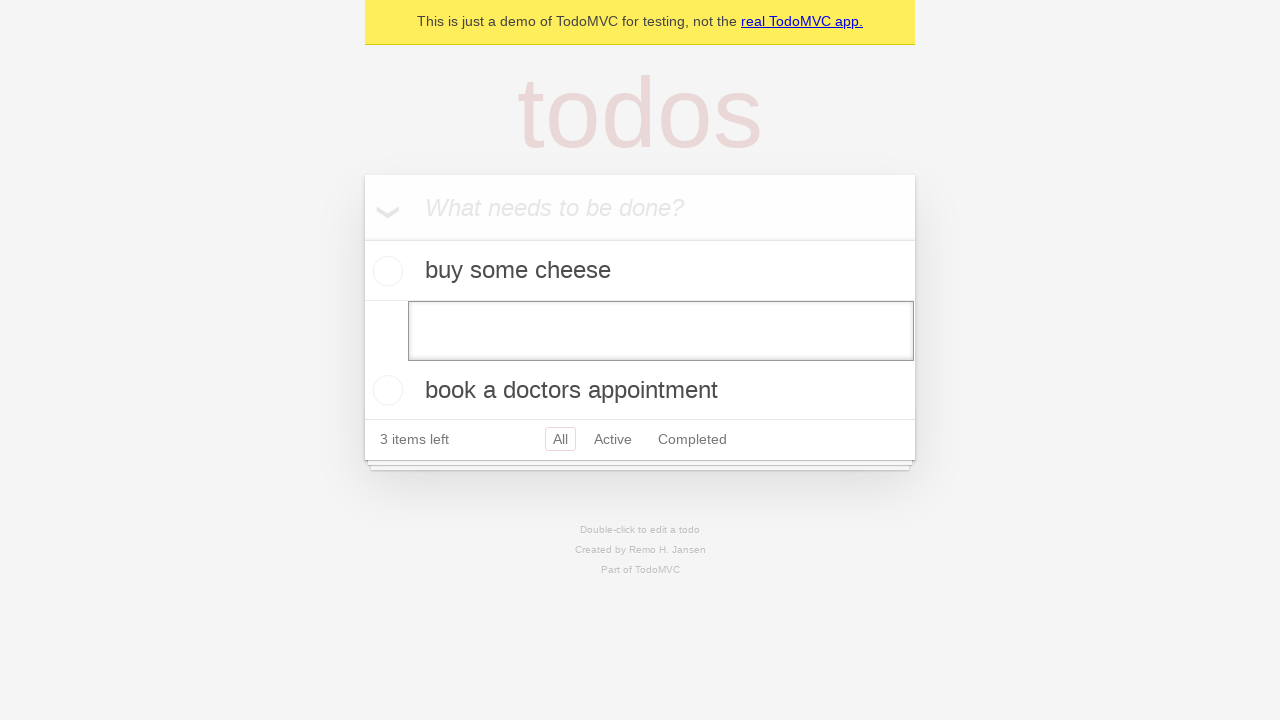

Pressed Enter to confirm empty text, removing the todo item on internal:testid=[data-testid="todo-item"s] >> nth=1 >> internal:role=textbox[nam
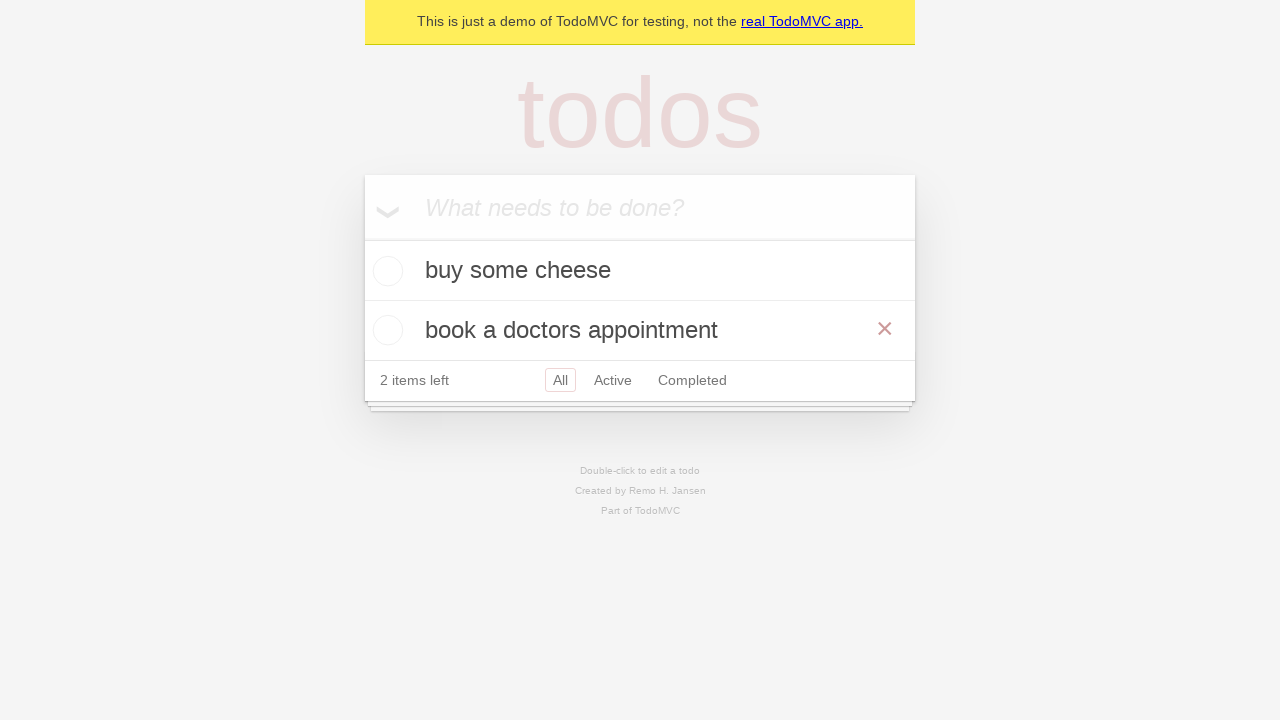

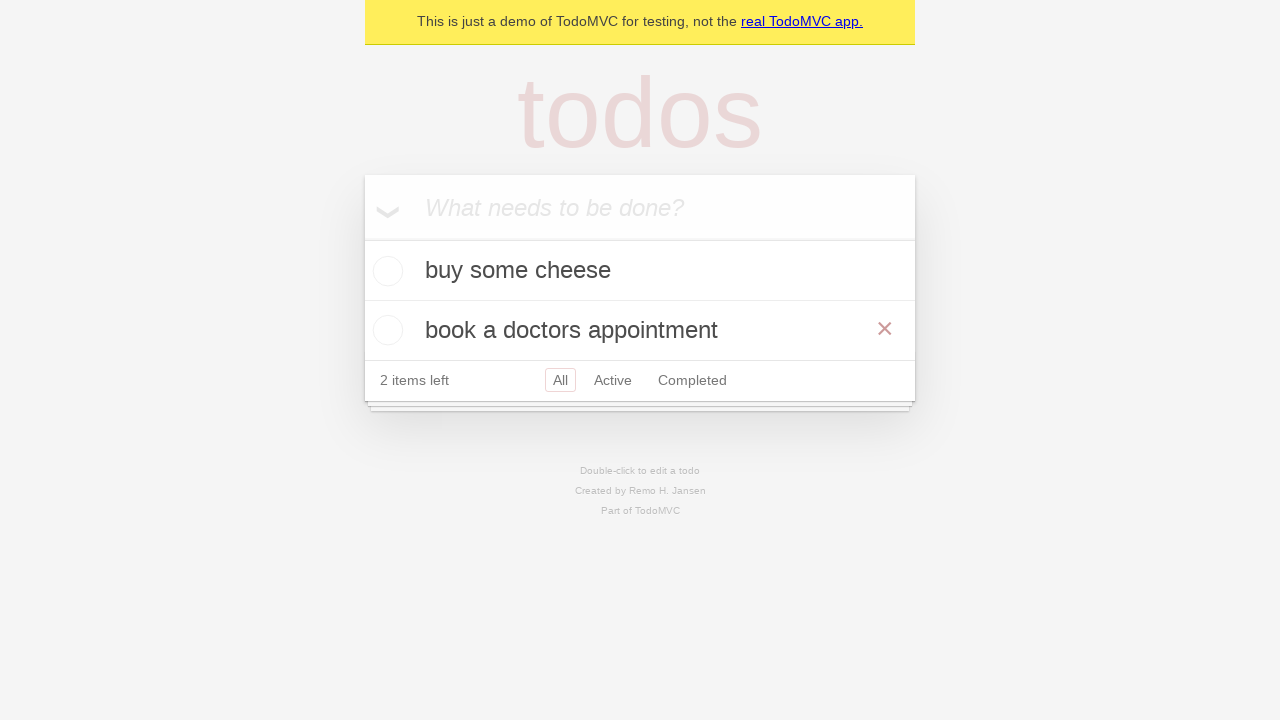